Tests handling a prompt dialog by entering text and clicking OK

Starting URL: https://testpages.eviltester.com/styled/alerts/alert-test.html

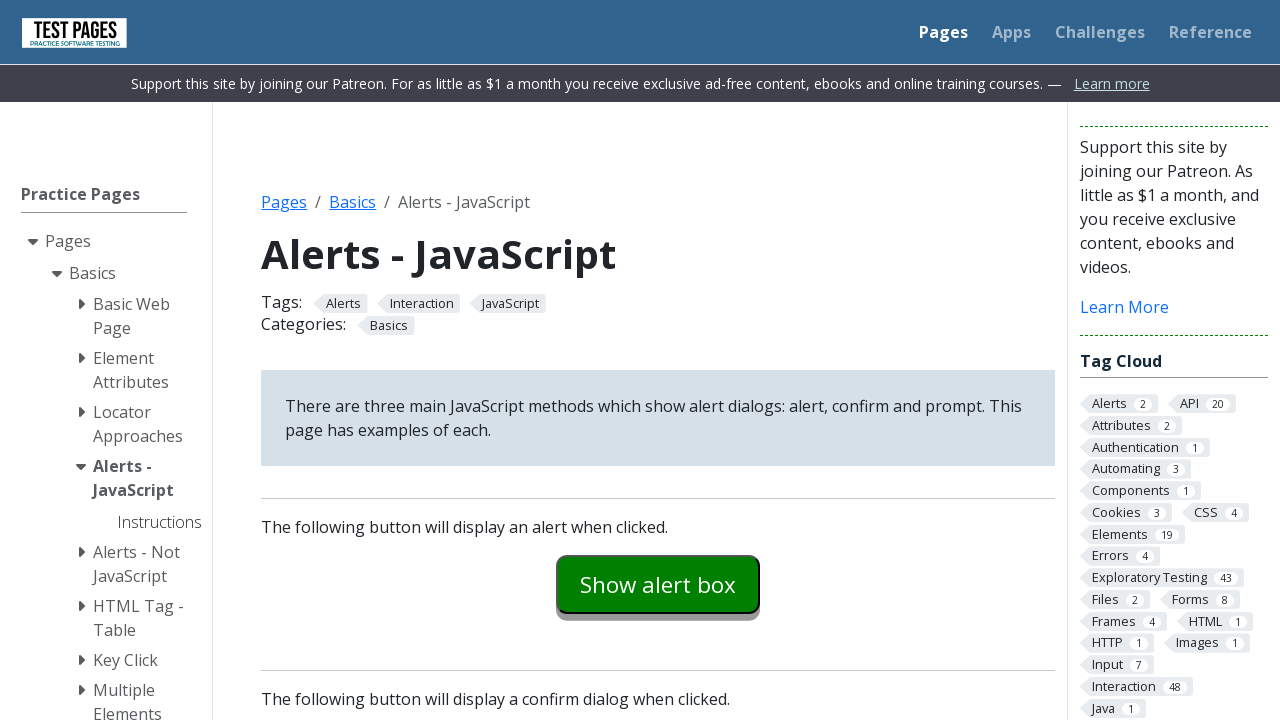

Set up dialog handler to accept prompt with 'some random input'
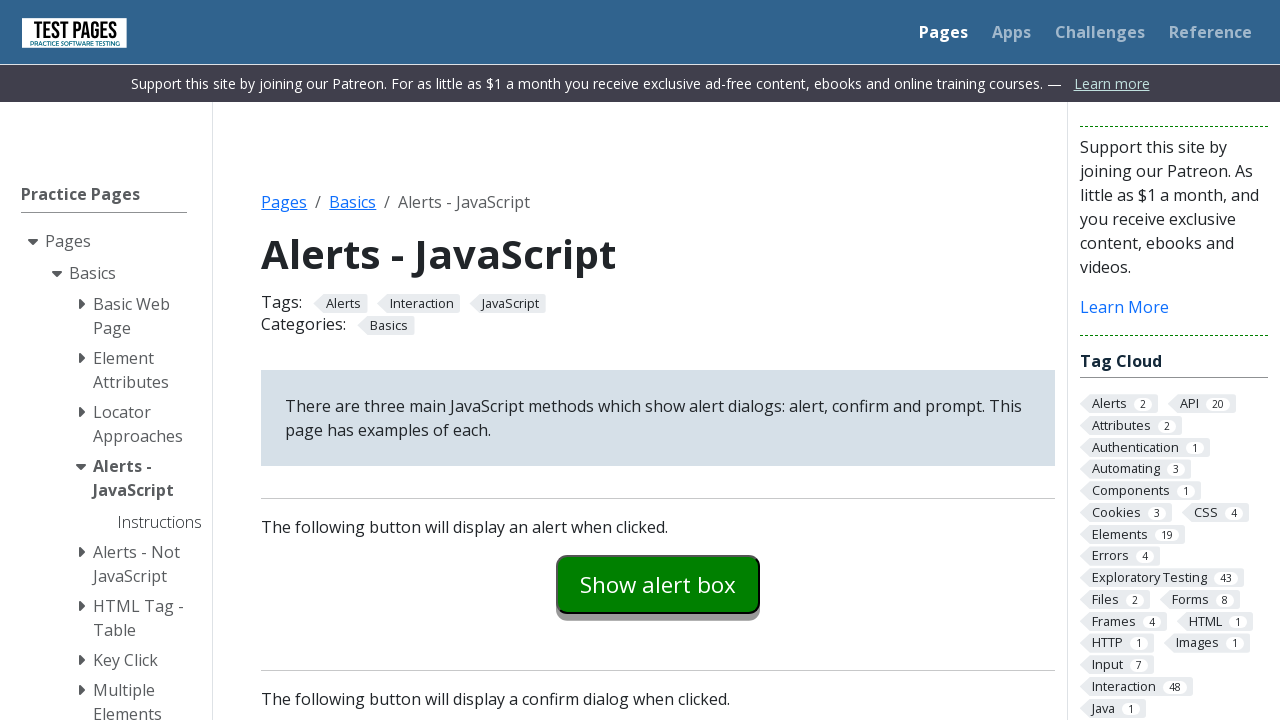

Clicked the prompt button at (658, 360) on #promptexample
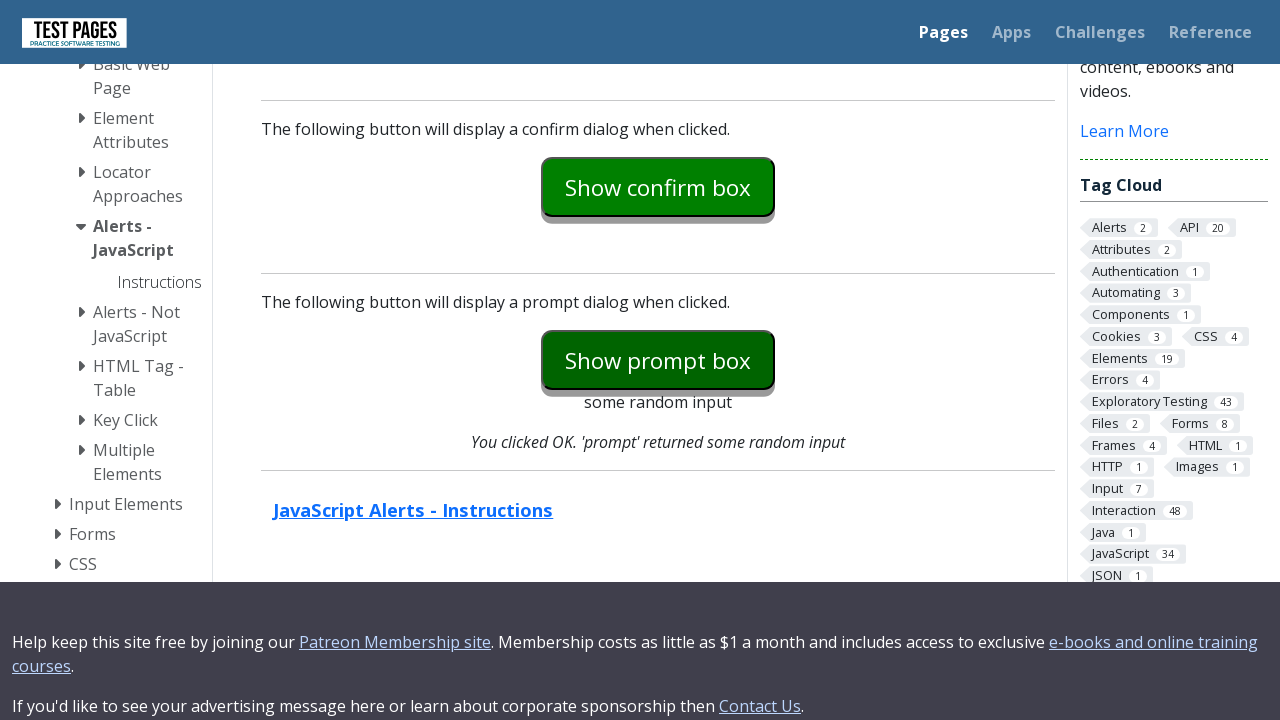

Prompt explanation message appeared
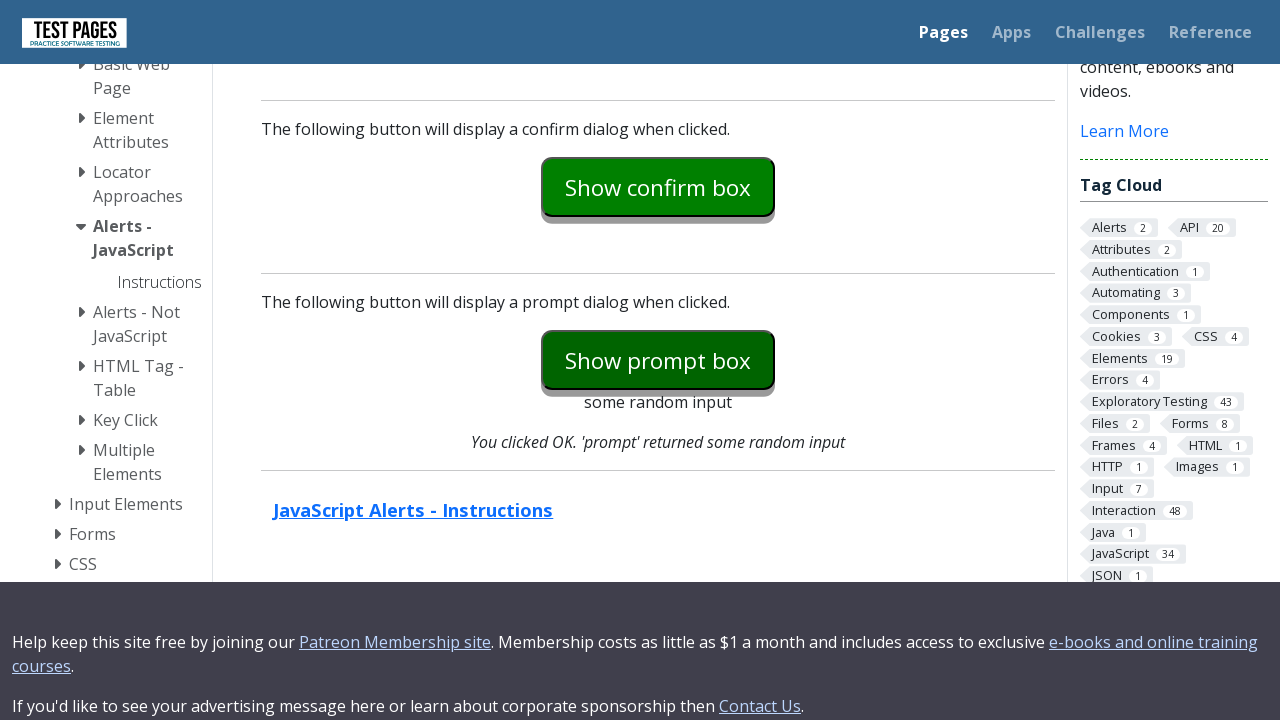

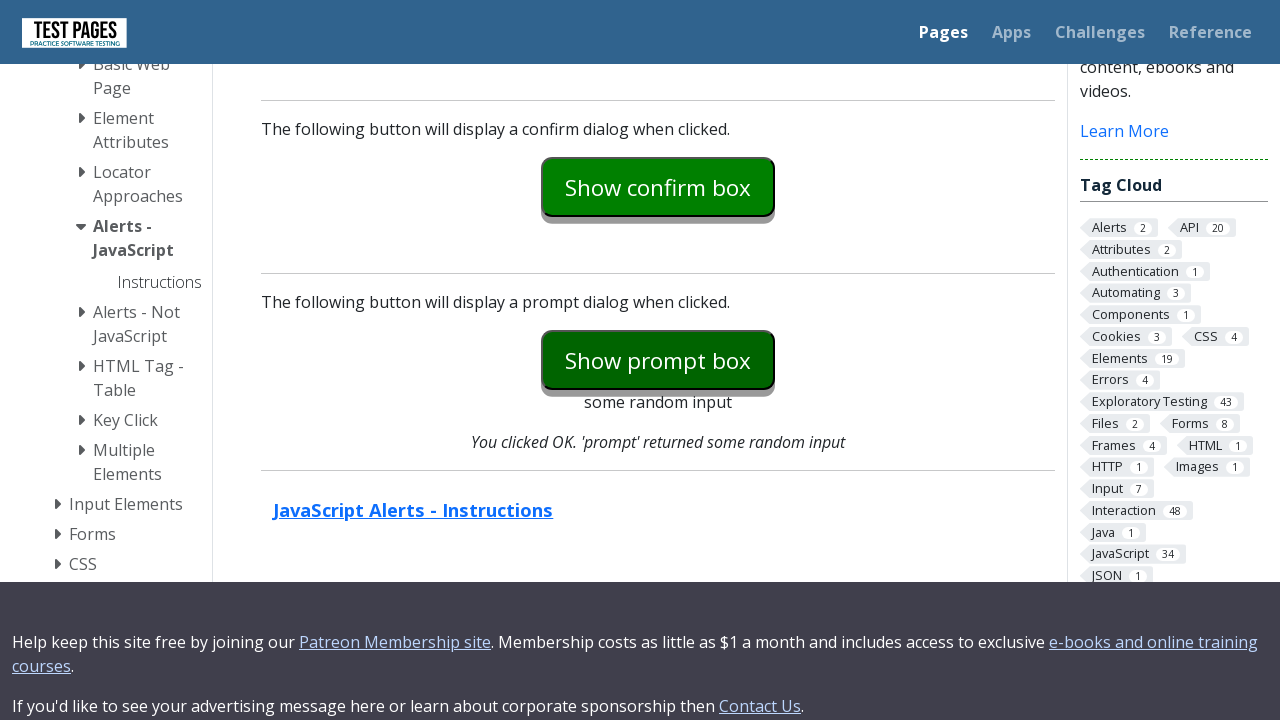